Tests a math quiz page by reading a value, calculating a mathematical formula (log of absolute value of 12*sin(x)), entering the answer, checking required checkboxes, and submitting the form

Starting URL: http://suninjuly.github.io/math.html

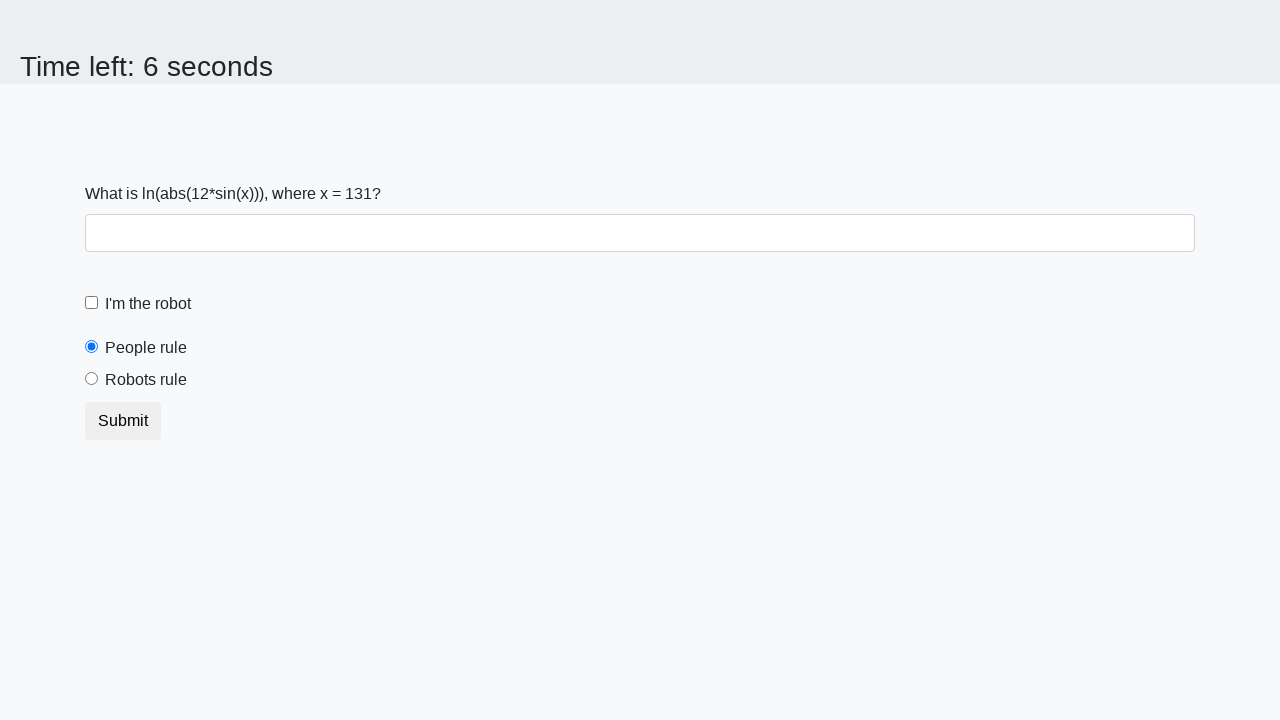

Read x value from the page
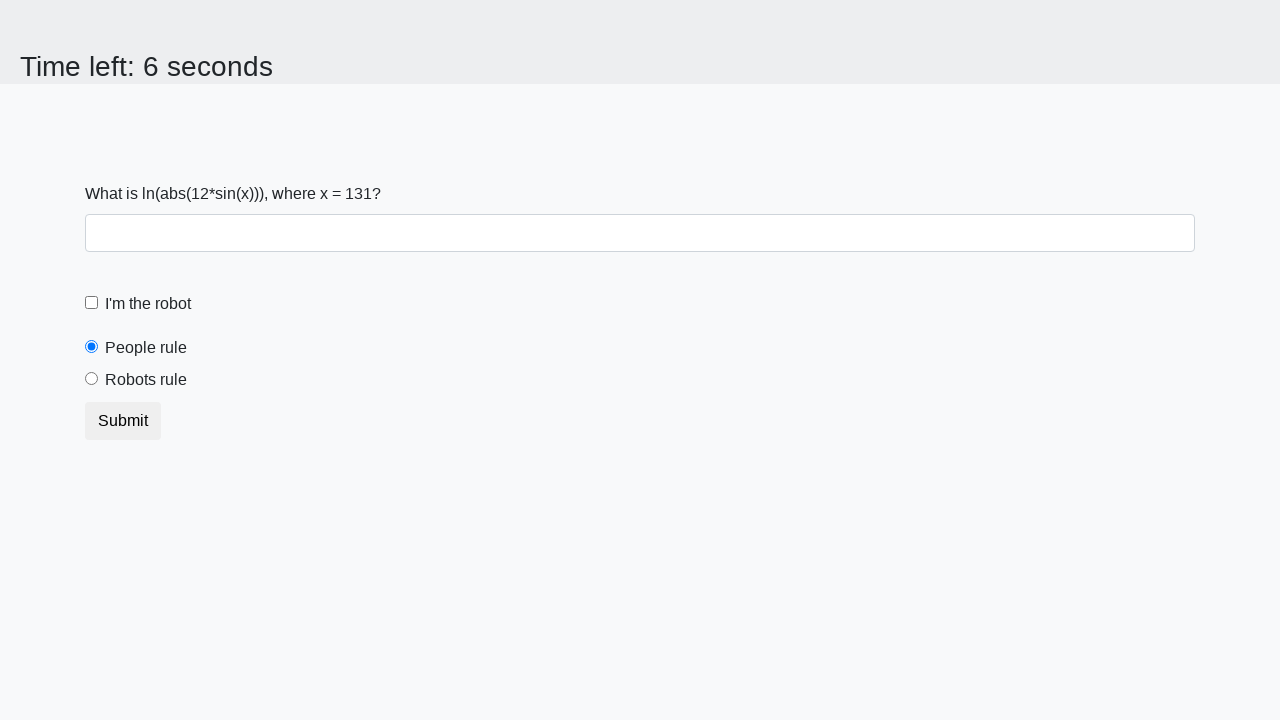

Calculated answer using formula log(|12*sin(x)|)
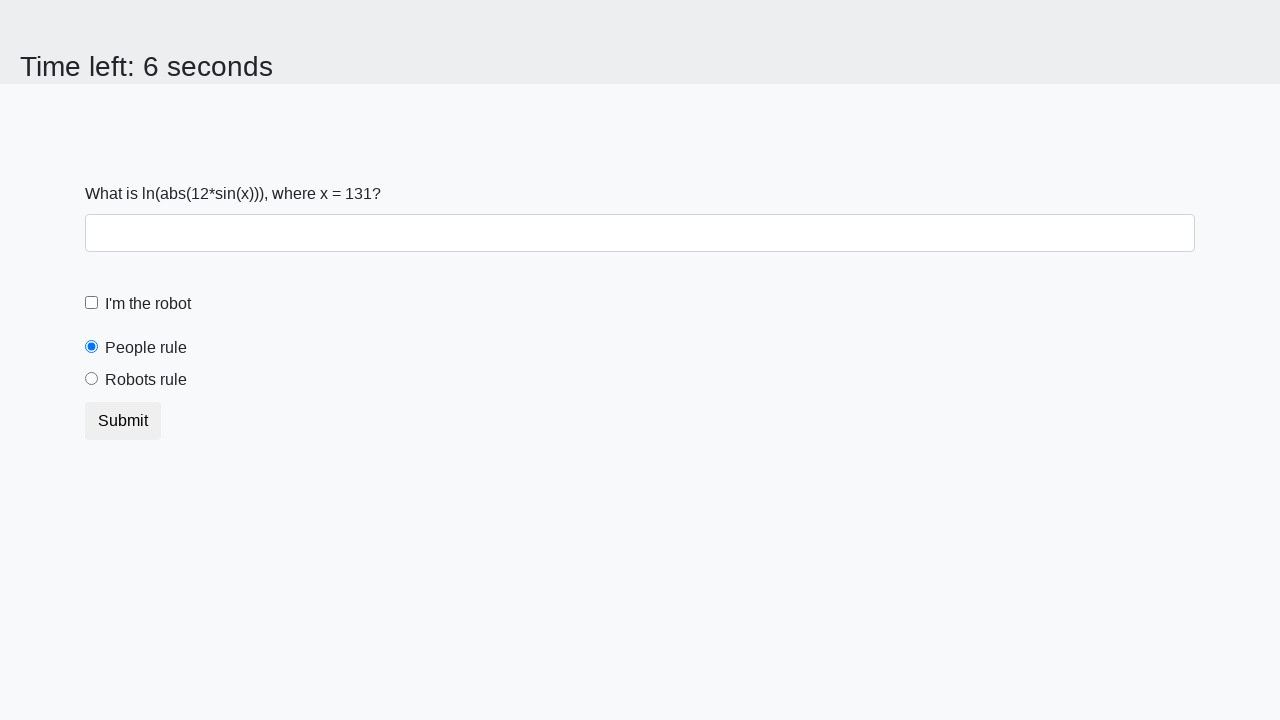

Filled answer field with calculated value on #answer
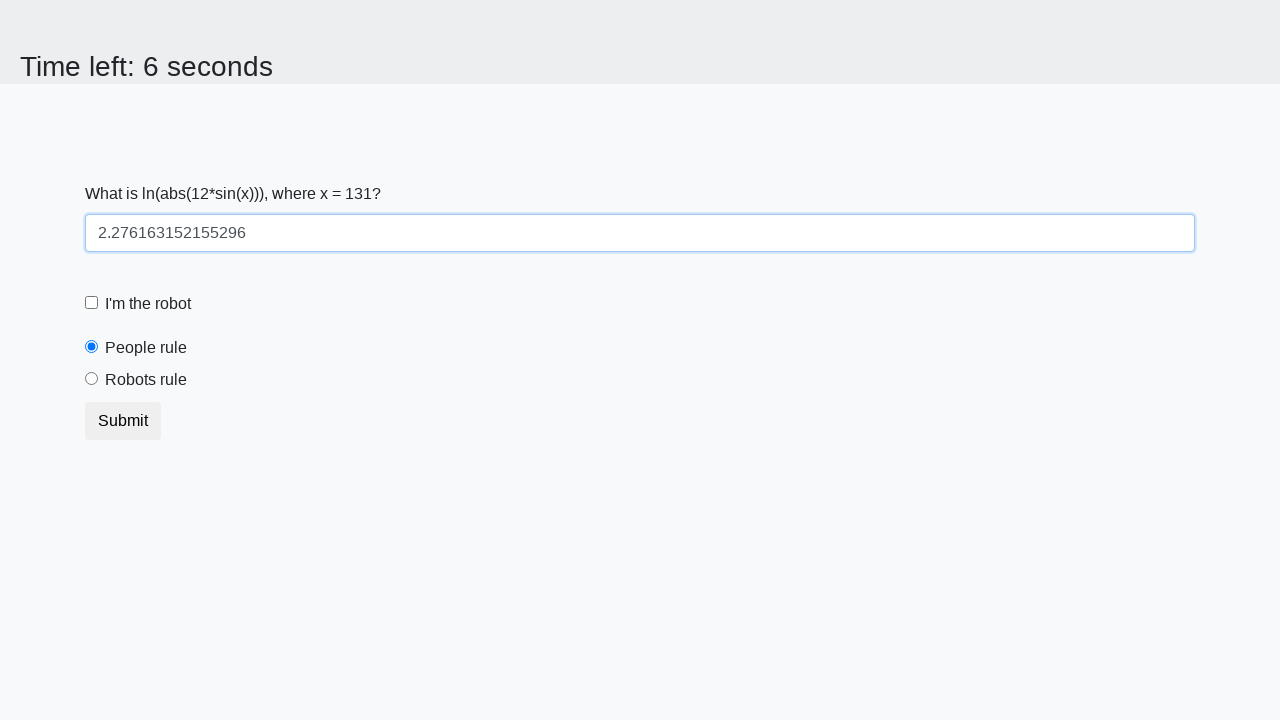

Clicked the robot checkbox at (148, 304) on label[for='robotCheckbox']
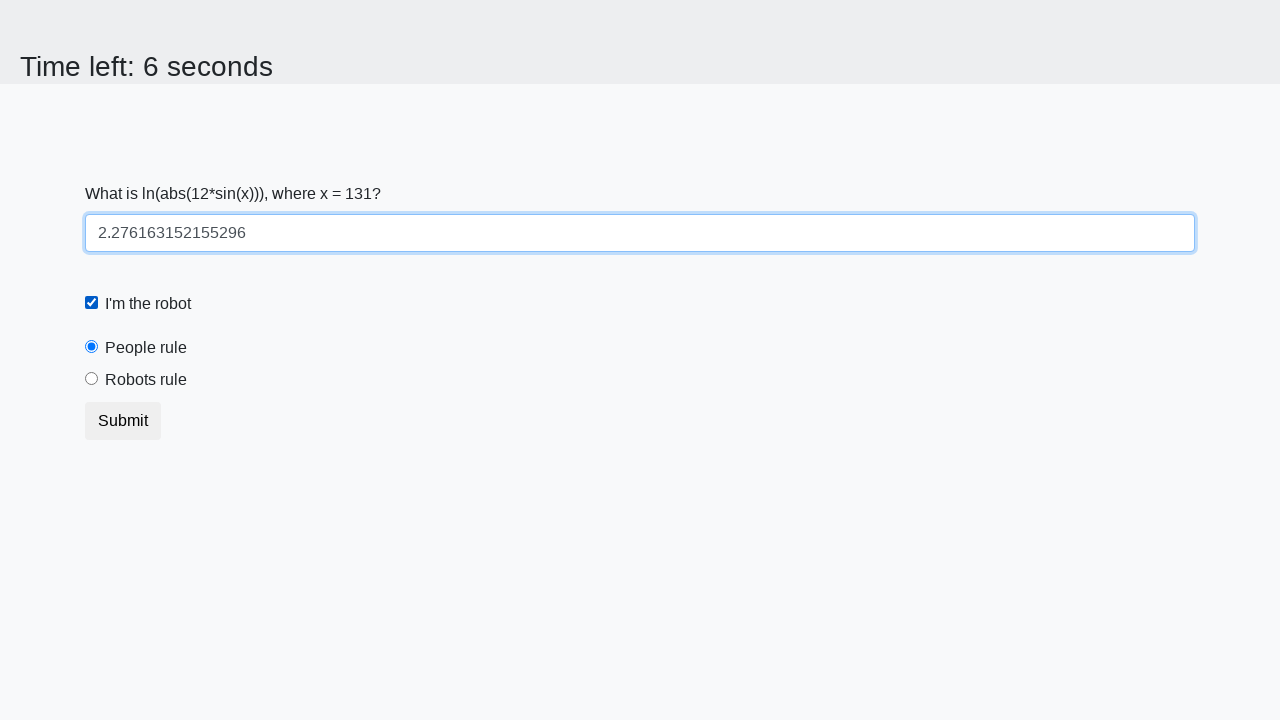

Clicked the robots rule radio button at (146, 380) on label[for='robotsRule']
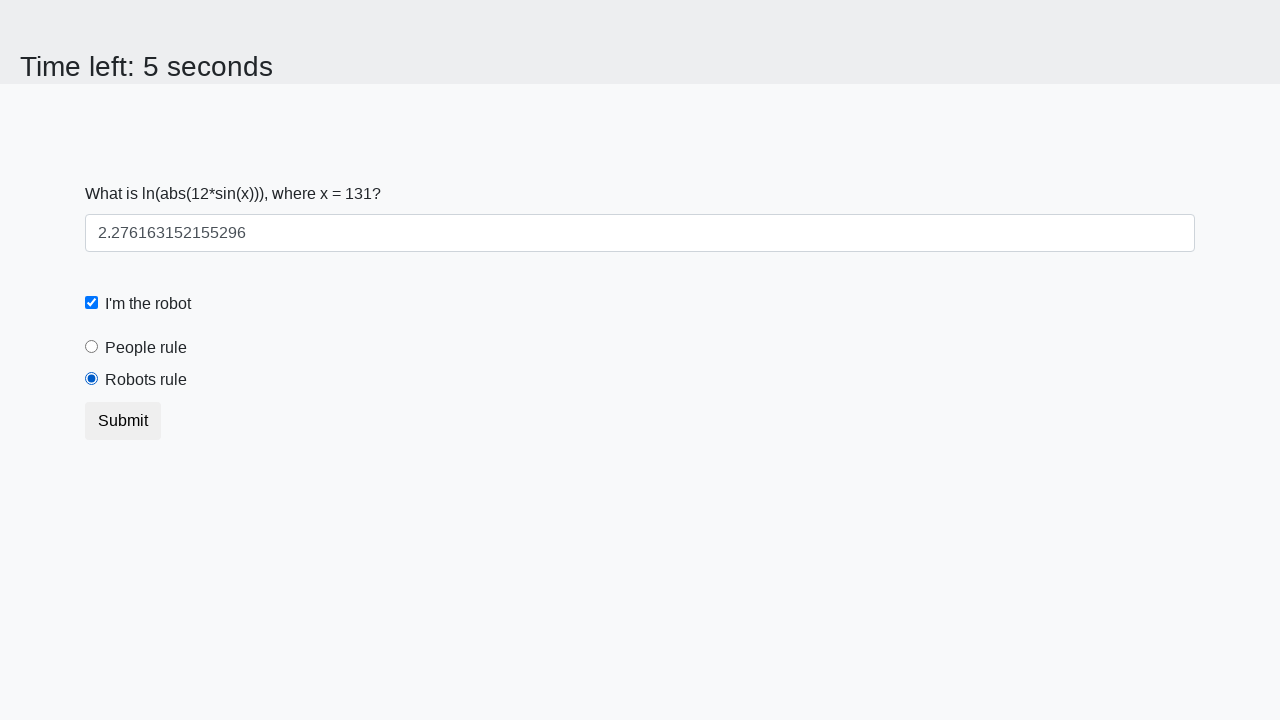

Clicked the submit button to submit the form at (123, 421) on button.btn
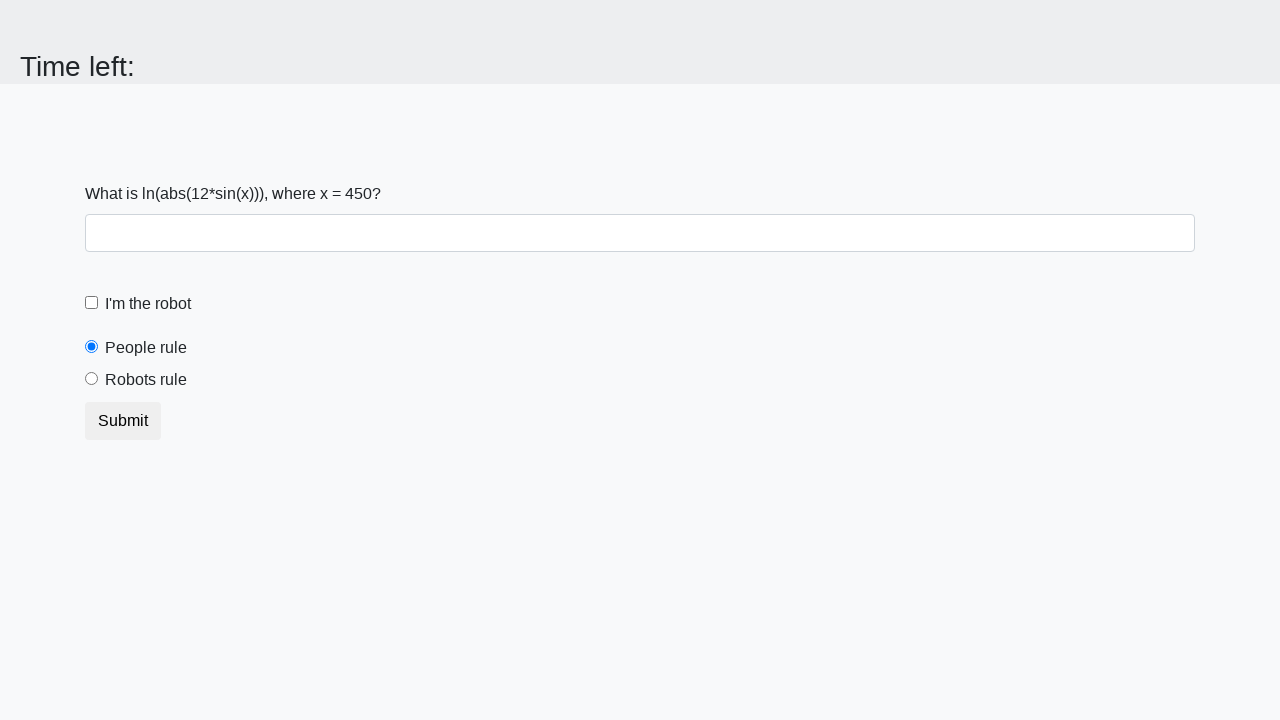

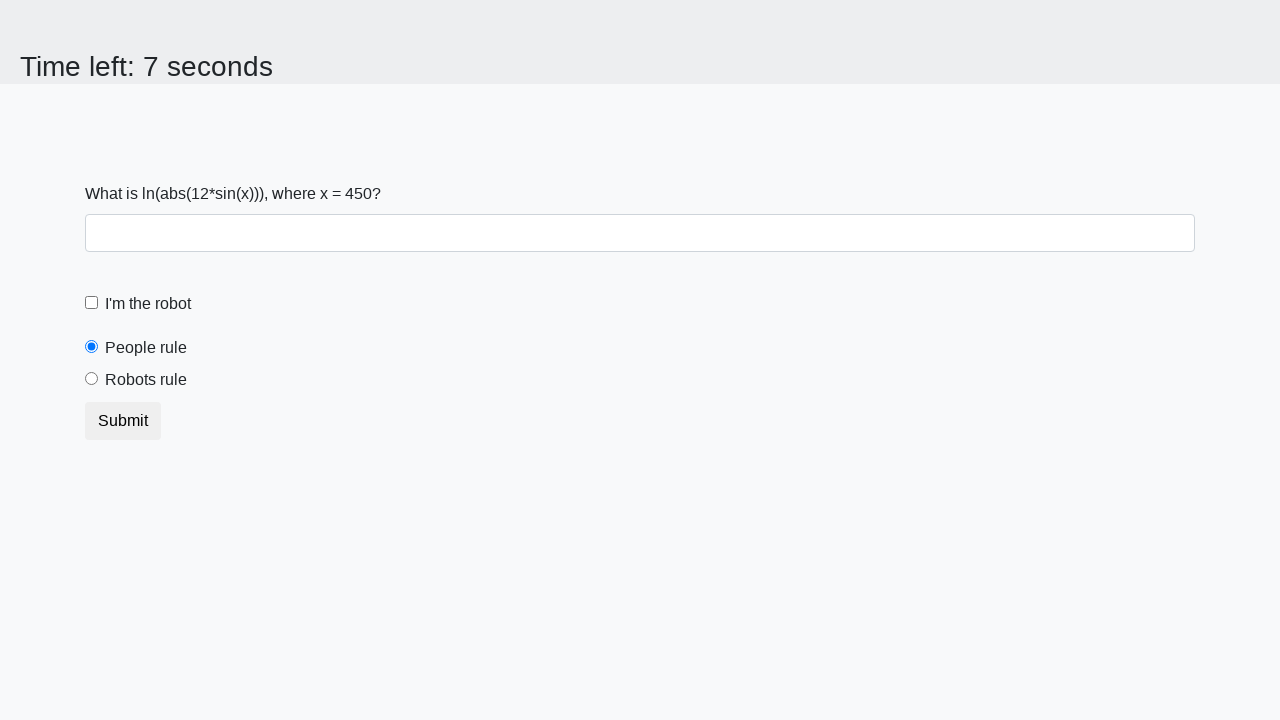